Tests drag and drop functionality by dragging an element and dropping it onto a target element within an iframe

Starting URL: http://jqueryui.com/droppable/

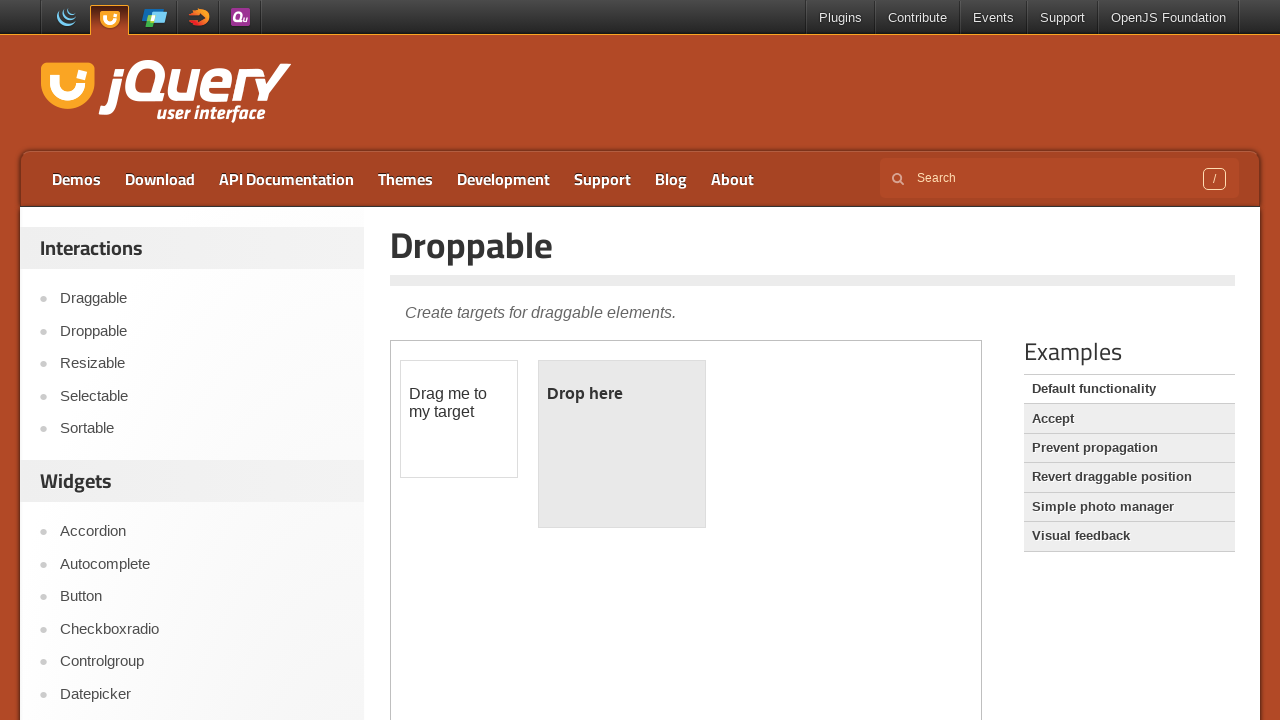

Located the first iframe containing the drag and drop demo
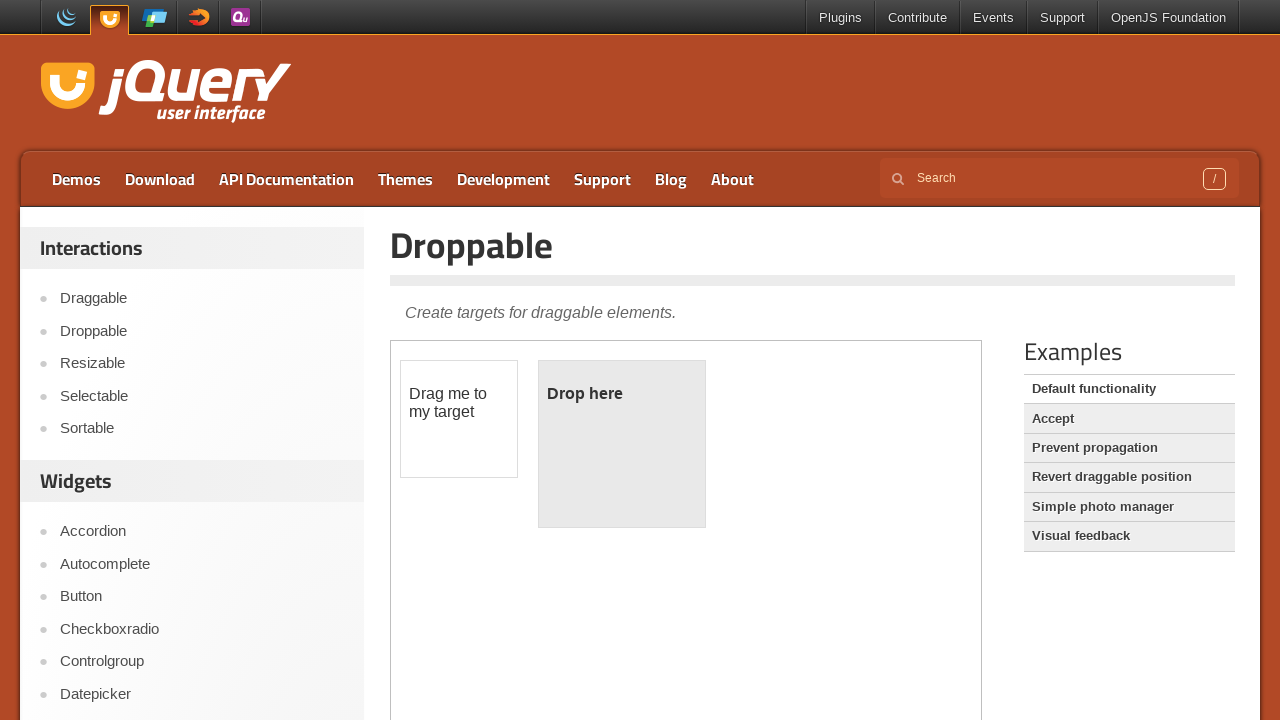

Located the draggable element with id 'draggable'
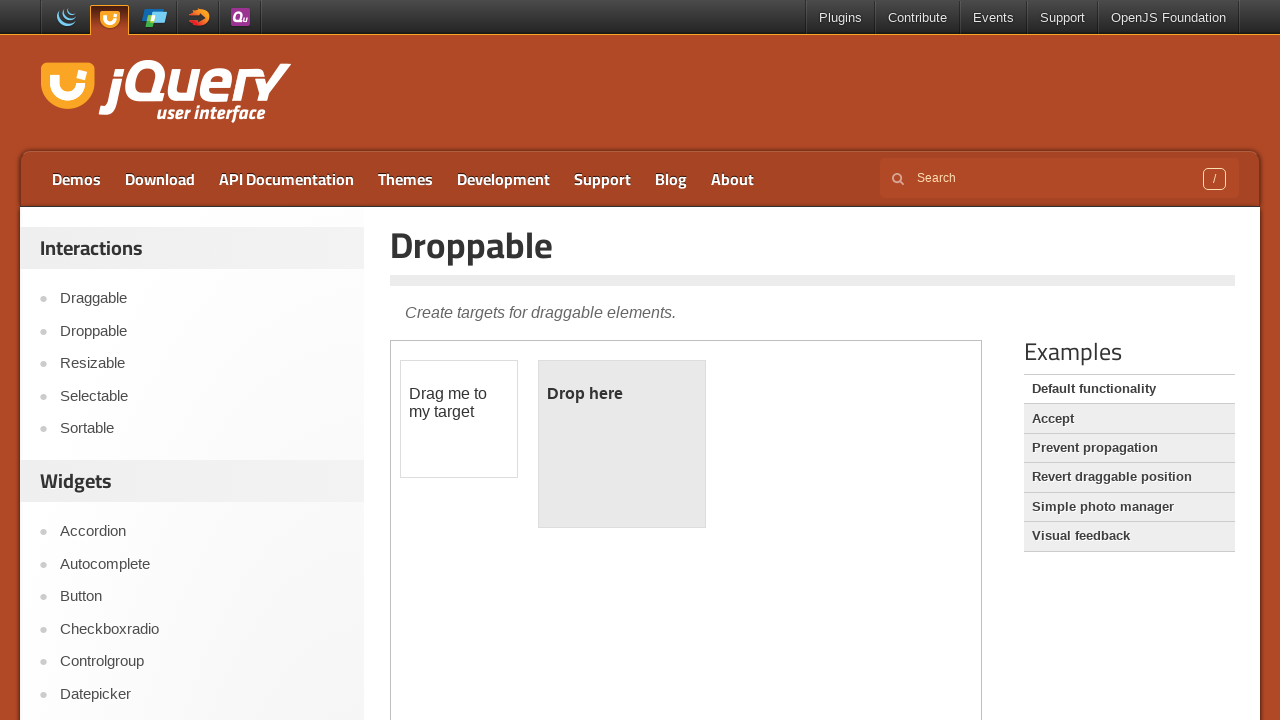

Located the droppable target element with id 'droppable'
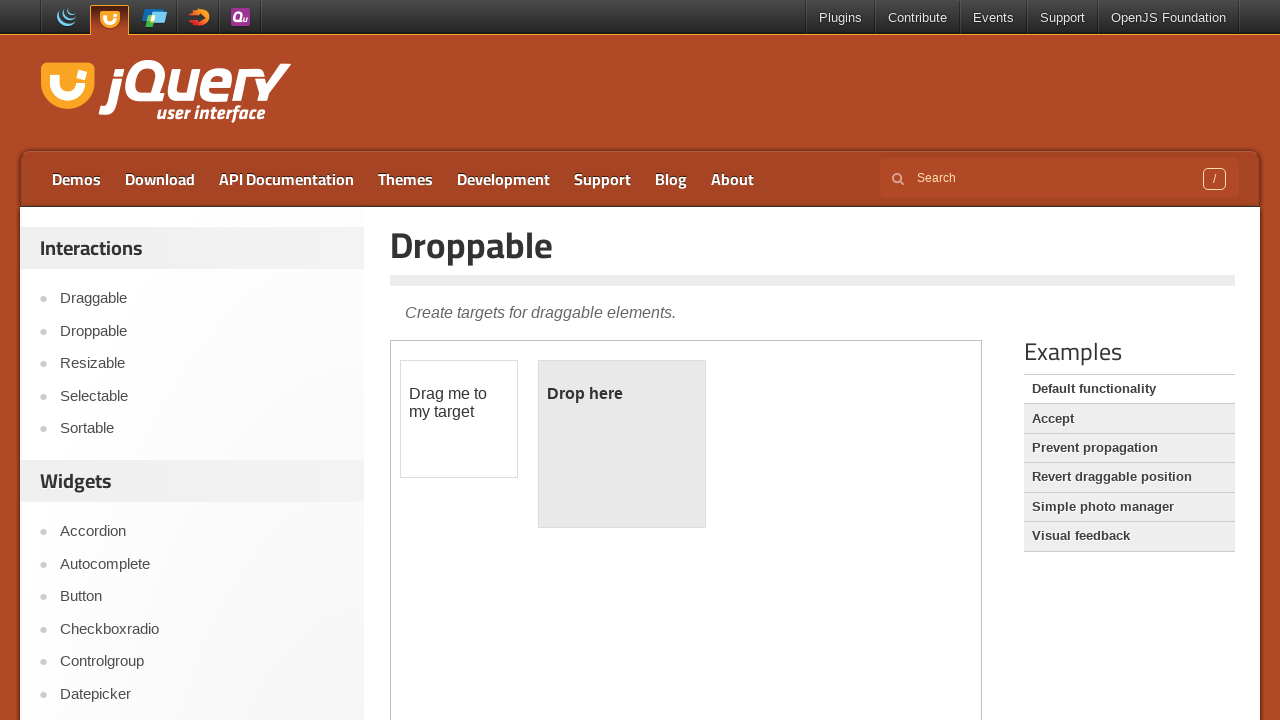

Dragged the draggable element onto the droppable target at (622, 444)
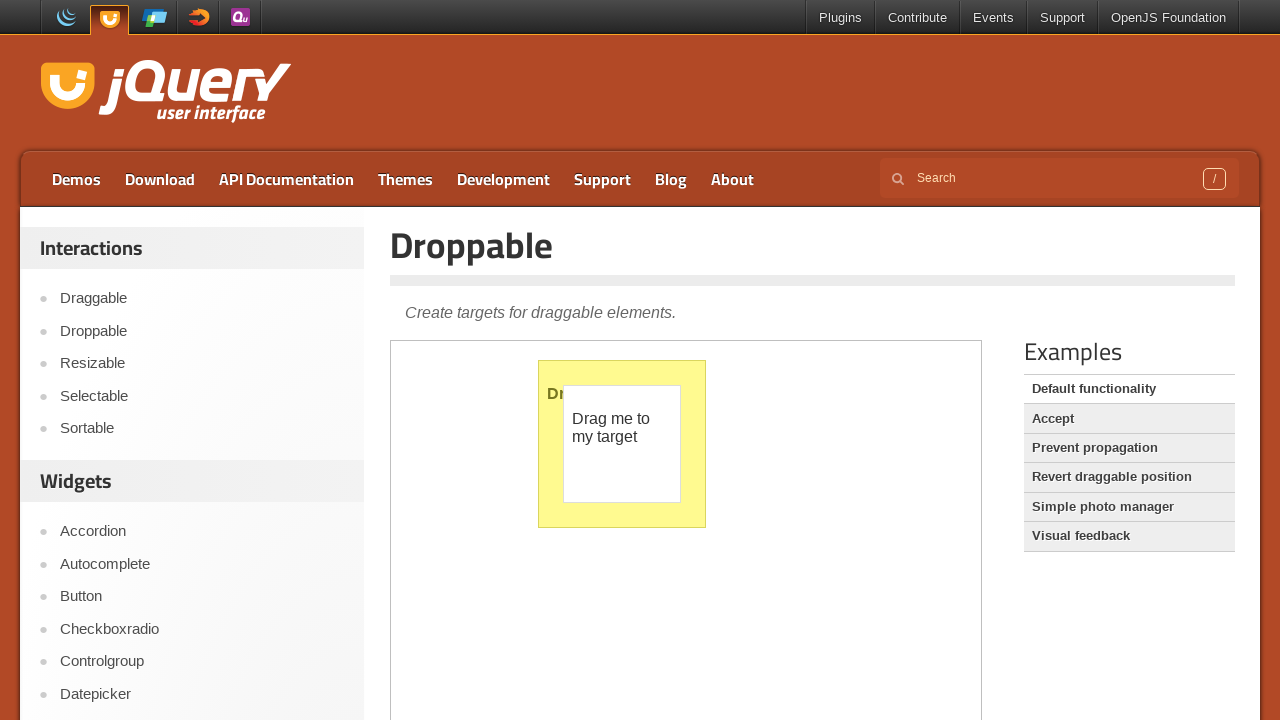

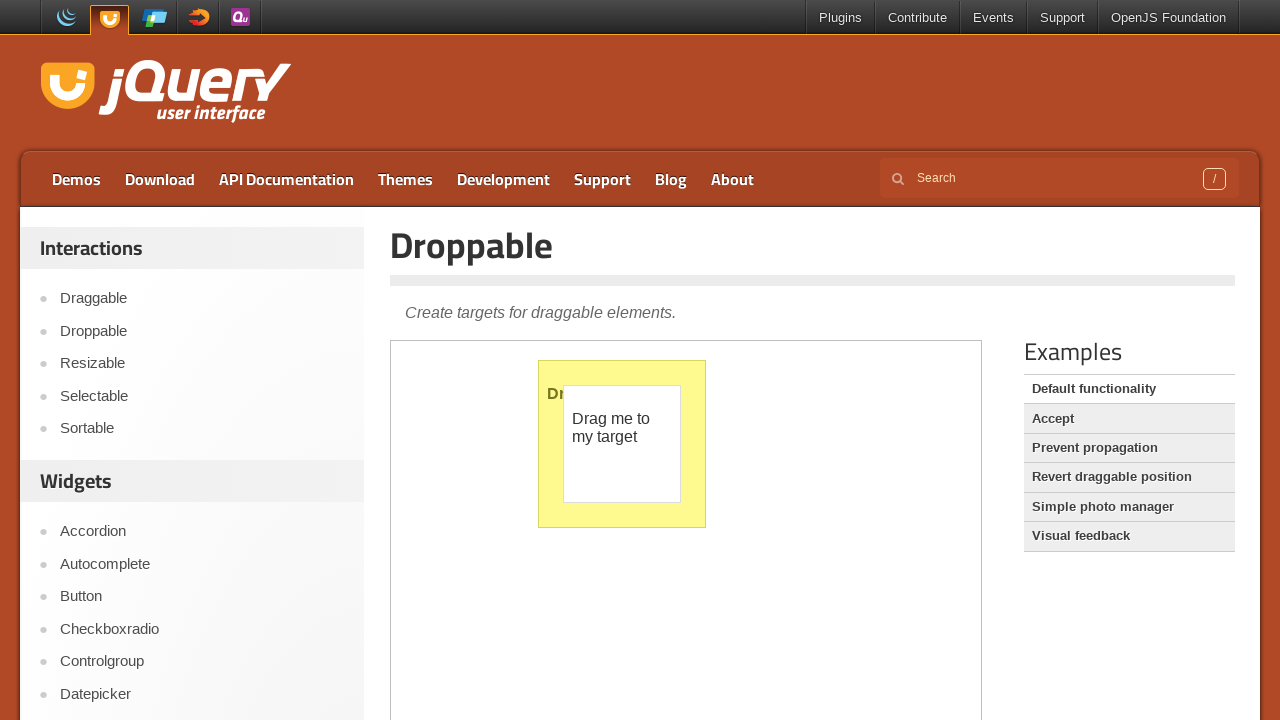